Tests scrolling functionality on a practice page by scrolling the window and a fixed table element, then verifying table data by summing values in a column

Starting URL: https://rahulshettyacademy.com/AutomationPractice/

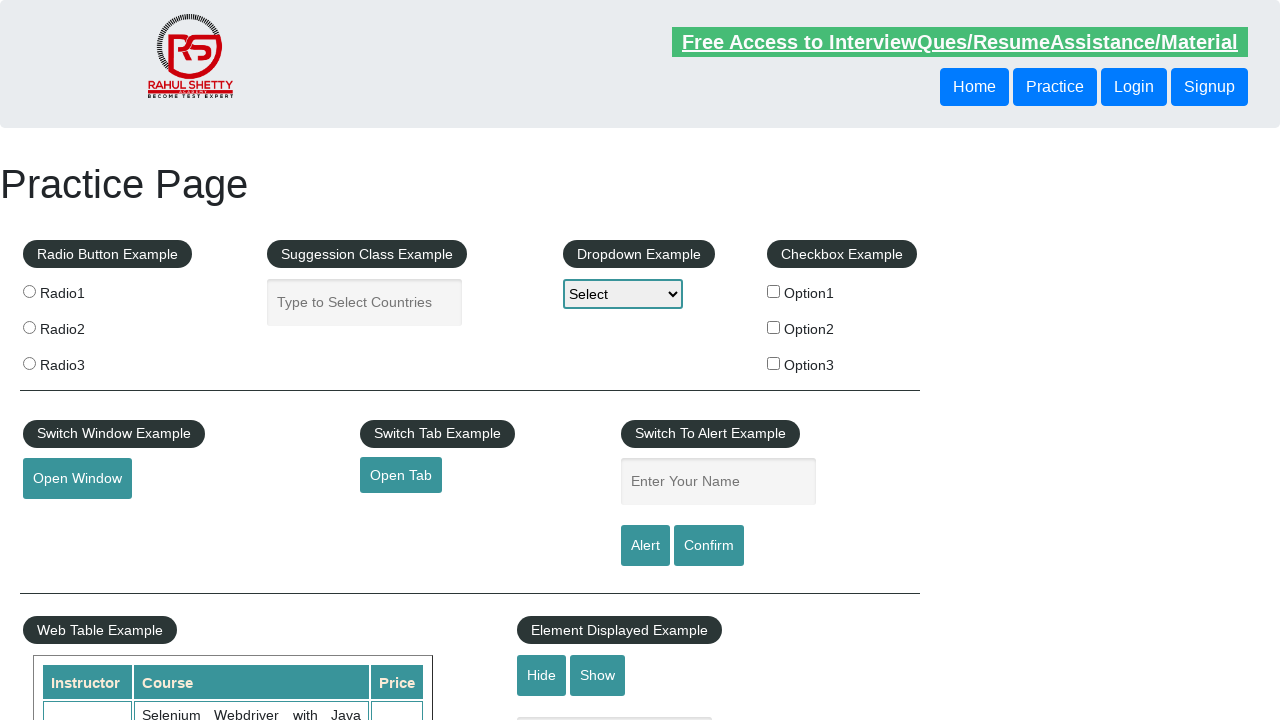

Scrolled page window down by 500 pixels
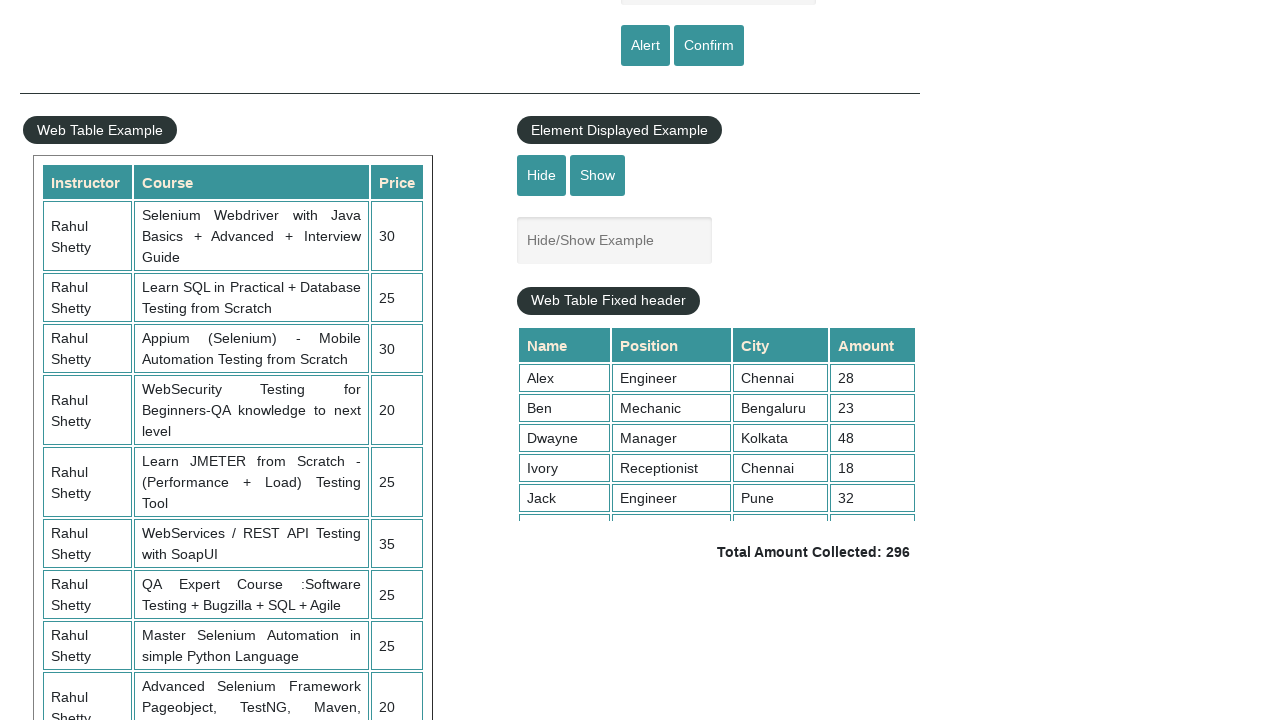

Waited 1 second for page scroll to complete
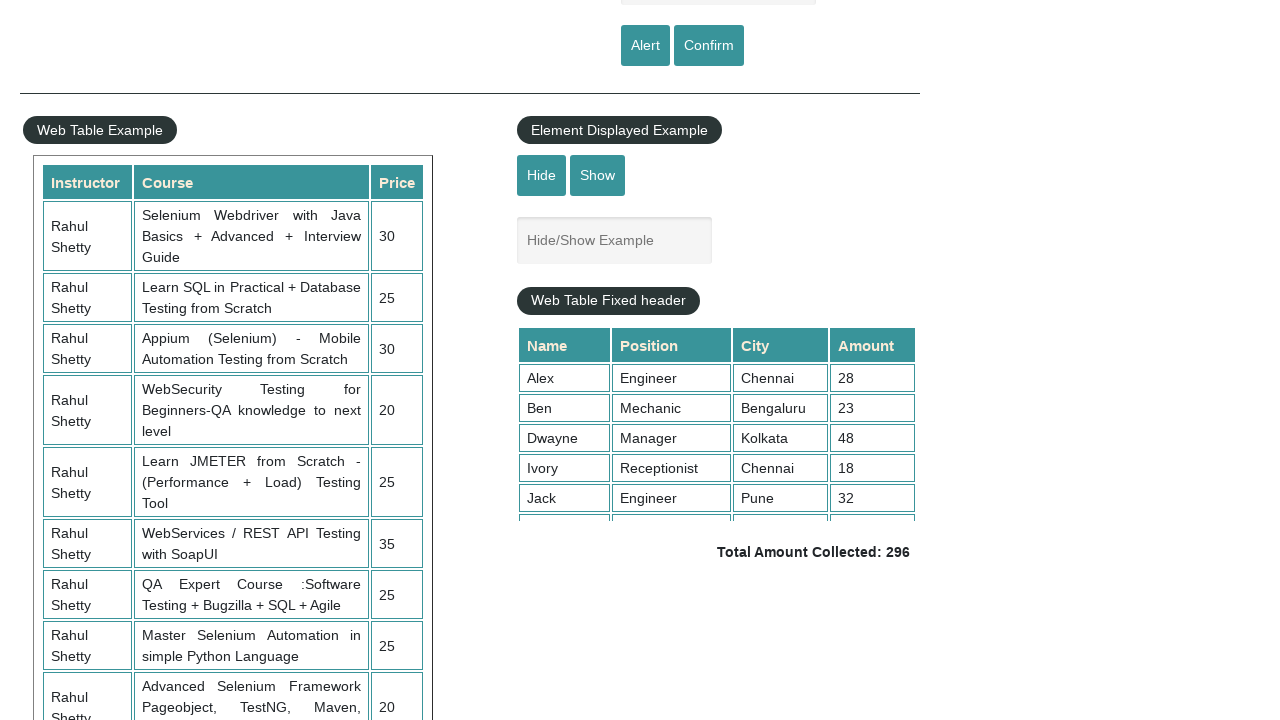

Scrolled fixed table element down by 5000 pixels
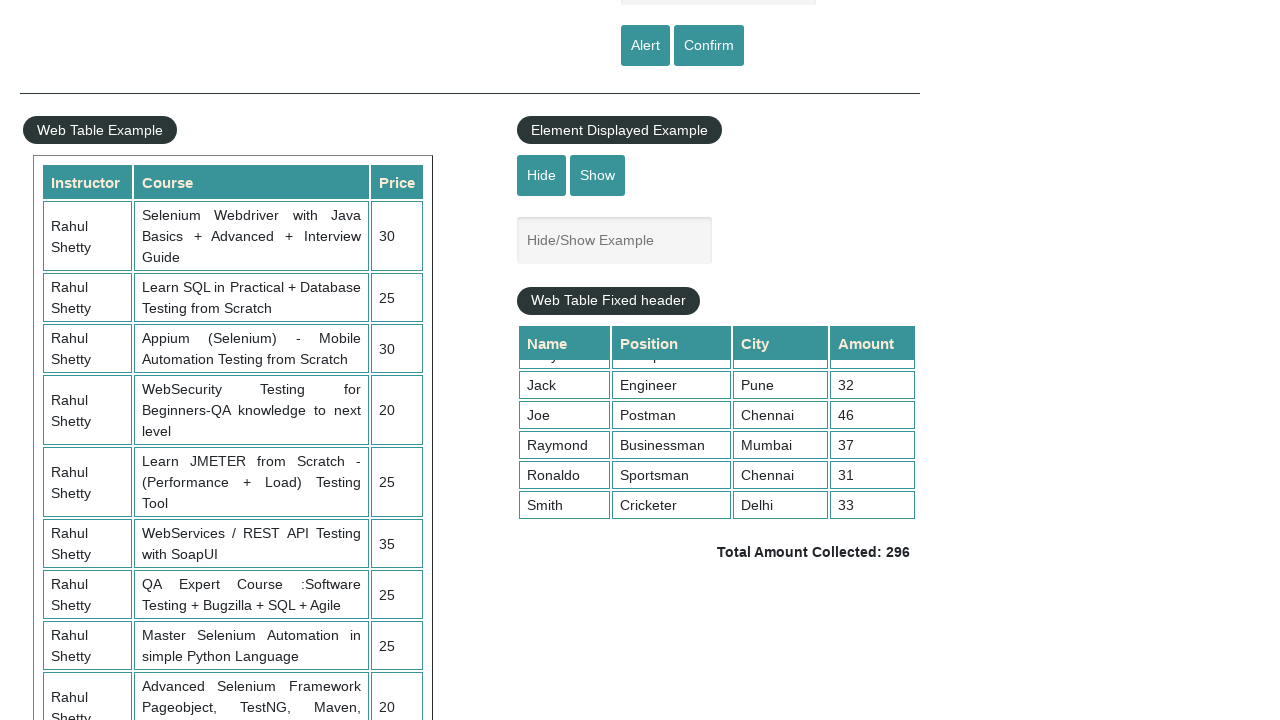

Waited 1 second for table scroll to complete
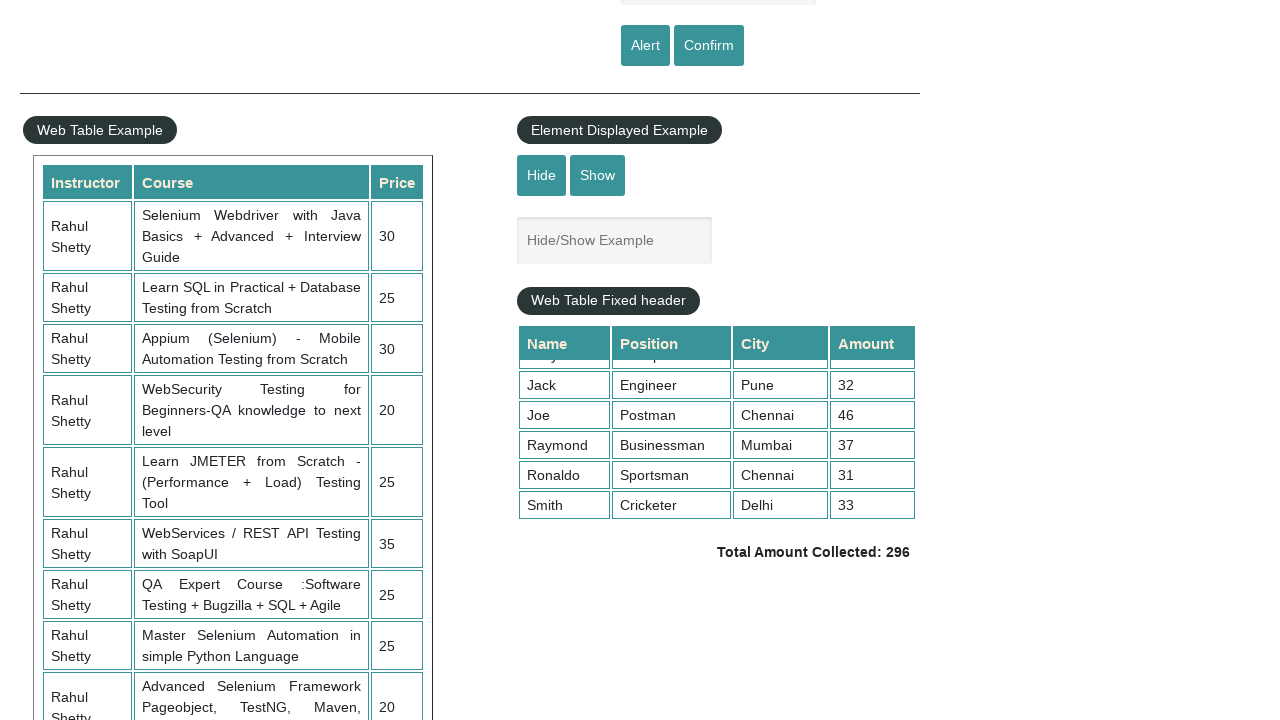

Table data column 4 became visible
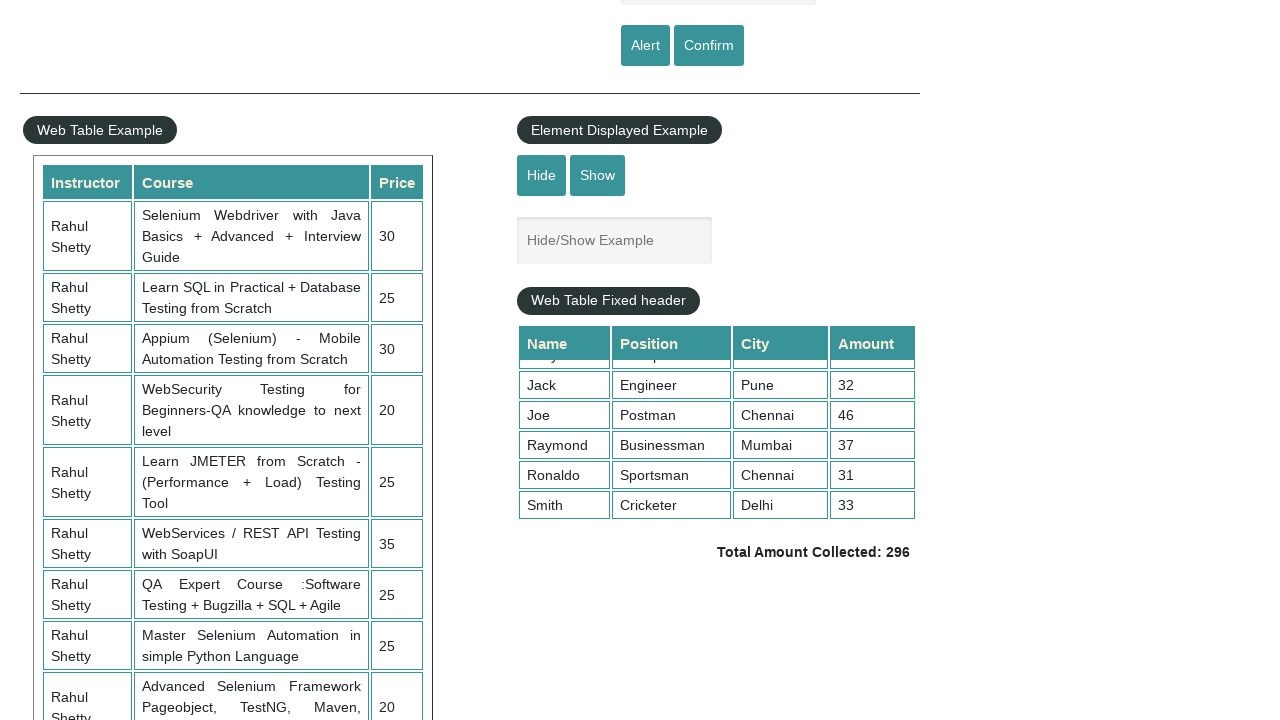

Total amount element is present
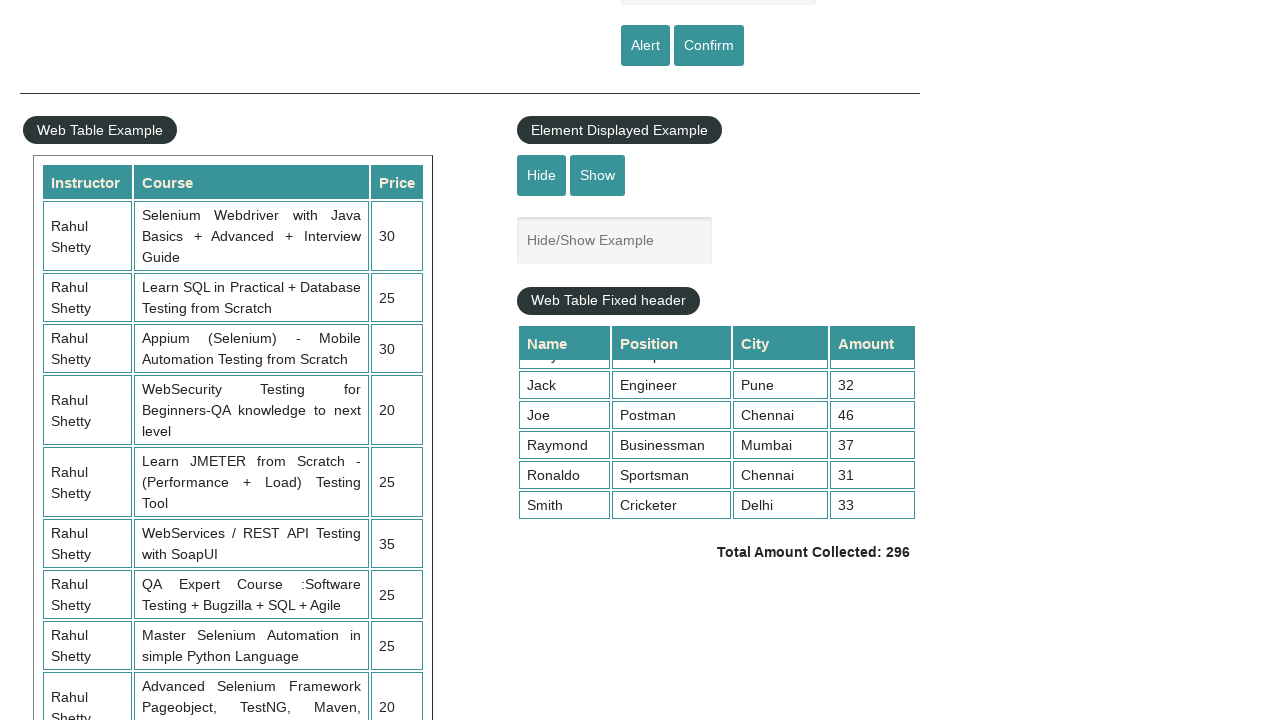

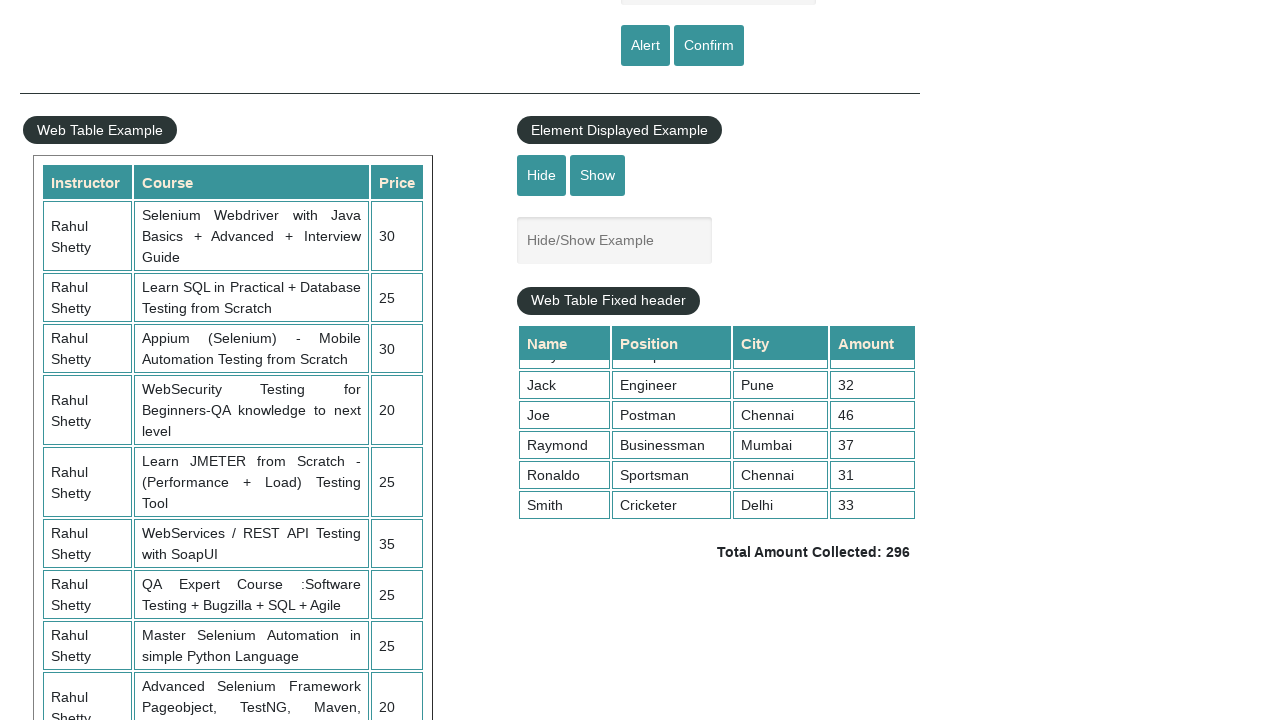